Navigates to the Text Box page and verifies that the "Email" label text is visible.

Starting URL: https://demoqa.com/elements

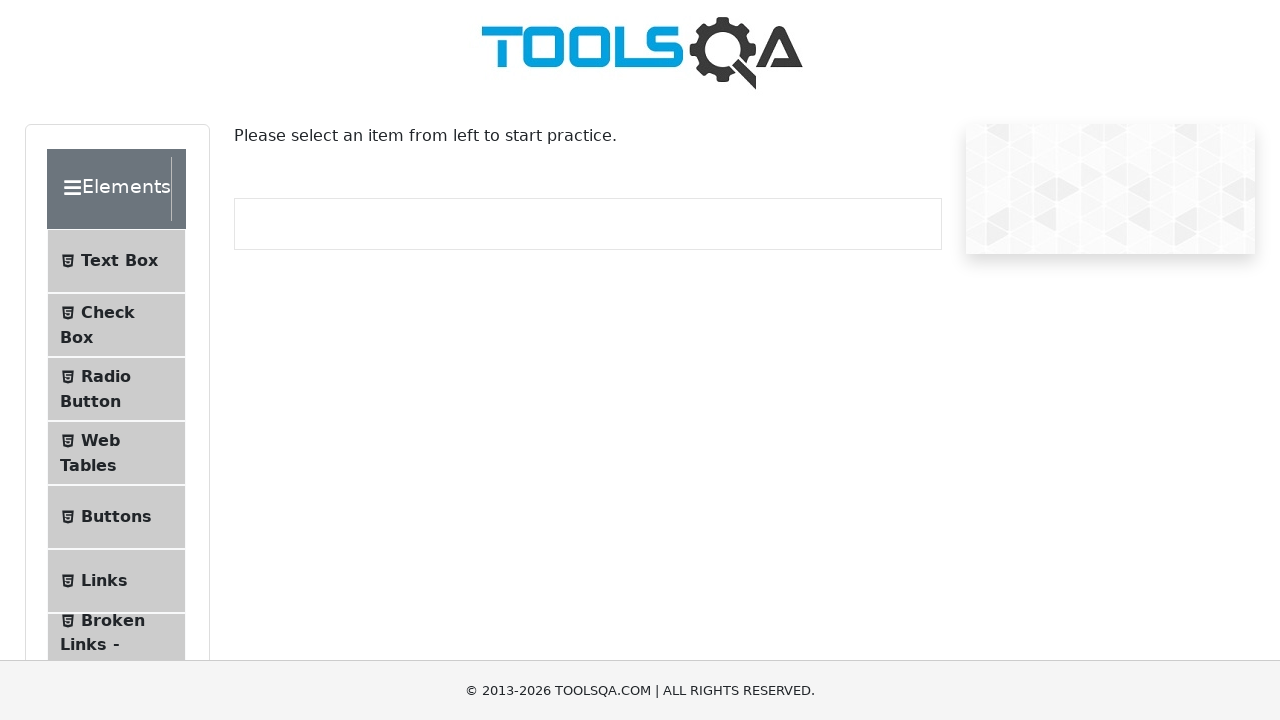

Clicked on Text Box menu item at (119, 261) on internal:text="Text Box"i
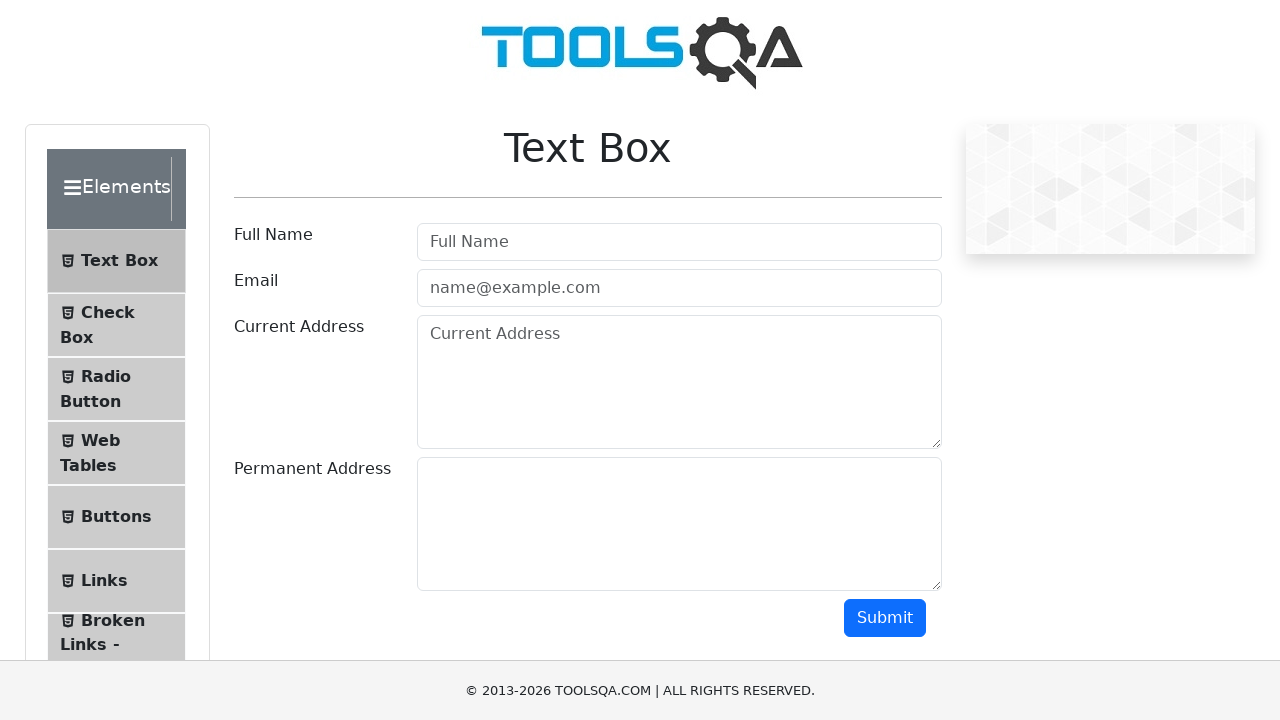

Navigated to Text Box page
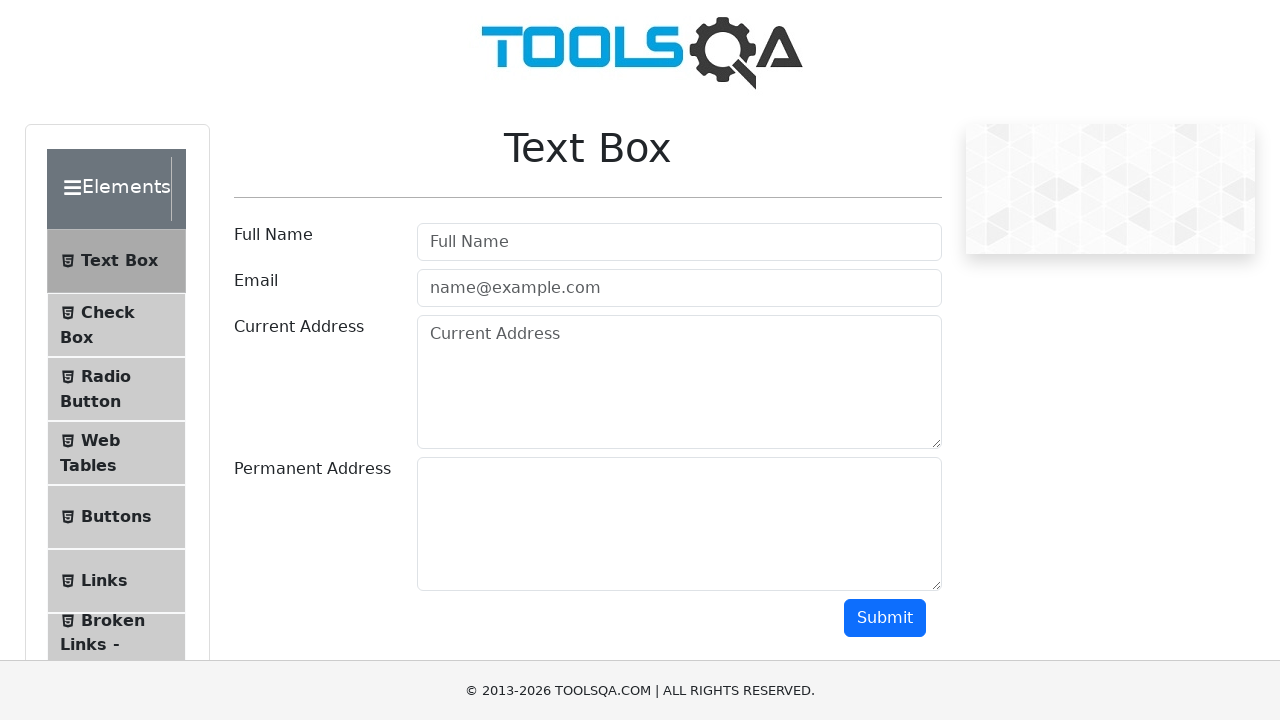

Verified that Email label text is visible
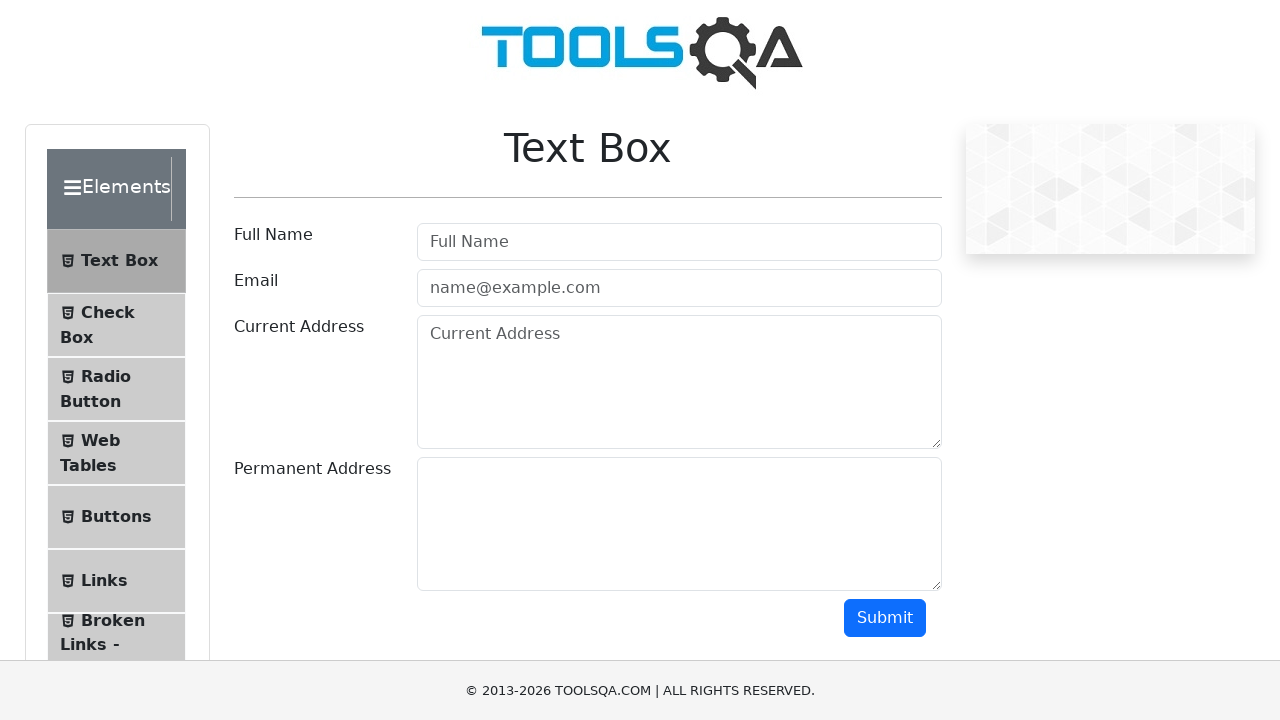

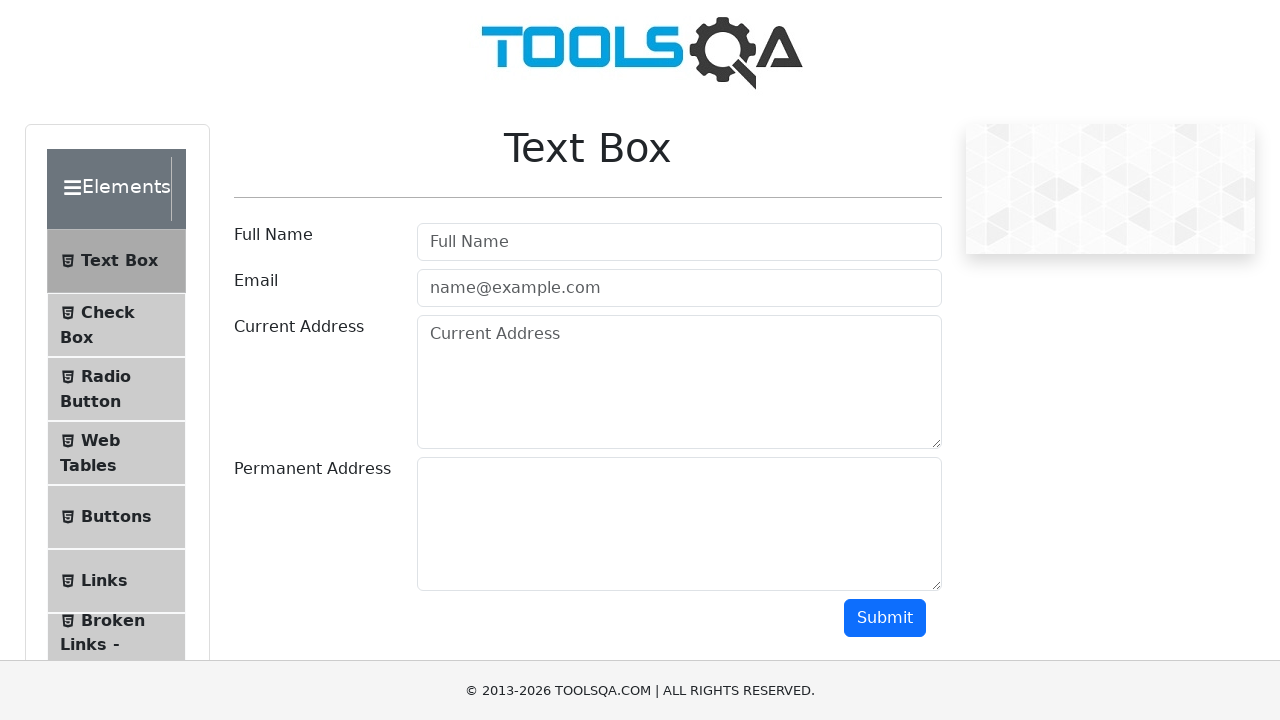